Tests browser popup/dialog handling by navigating to the Popups page and triggering alert, confirm, and prompt popups, dismissing each dialog that appears.

Starting URL: https://practice-automation.com

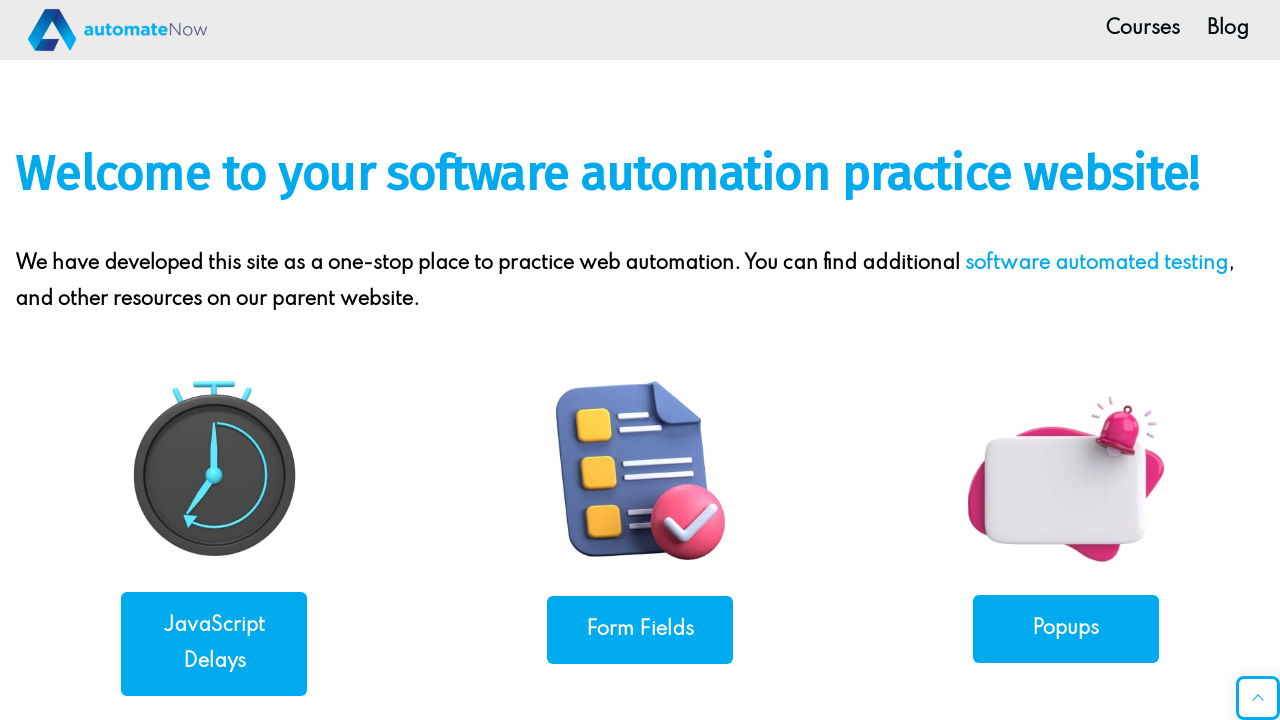

Clicked on Popups navigation link at (1066, 628) on internal:role=link[name="Popups"i]
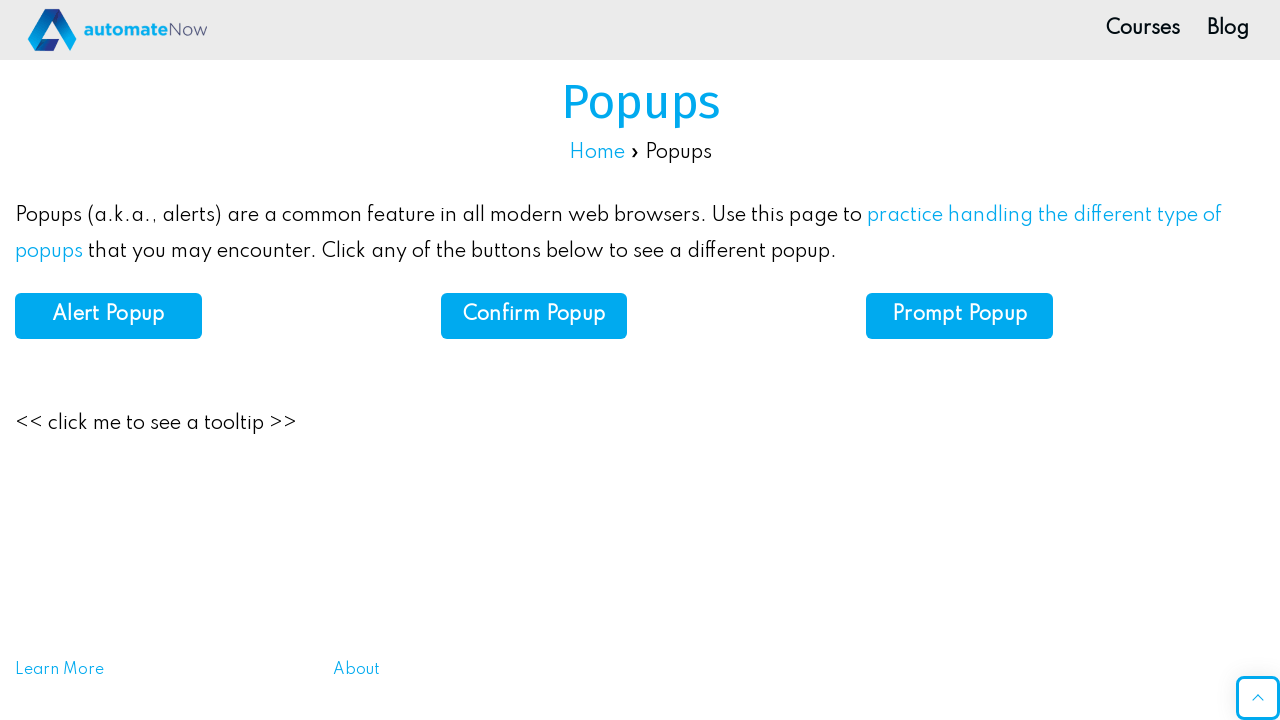

Triggered and dismissed Alert Popup dialog at (108, 316) on internal:role=button[name="Alert Popup"i]
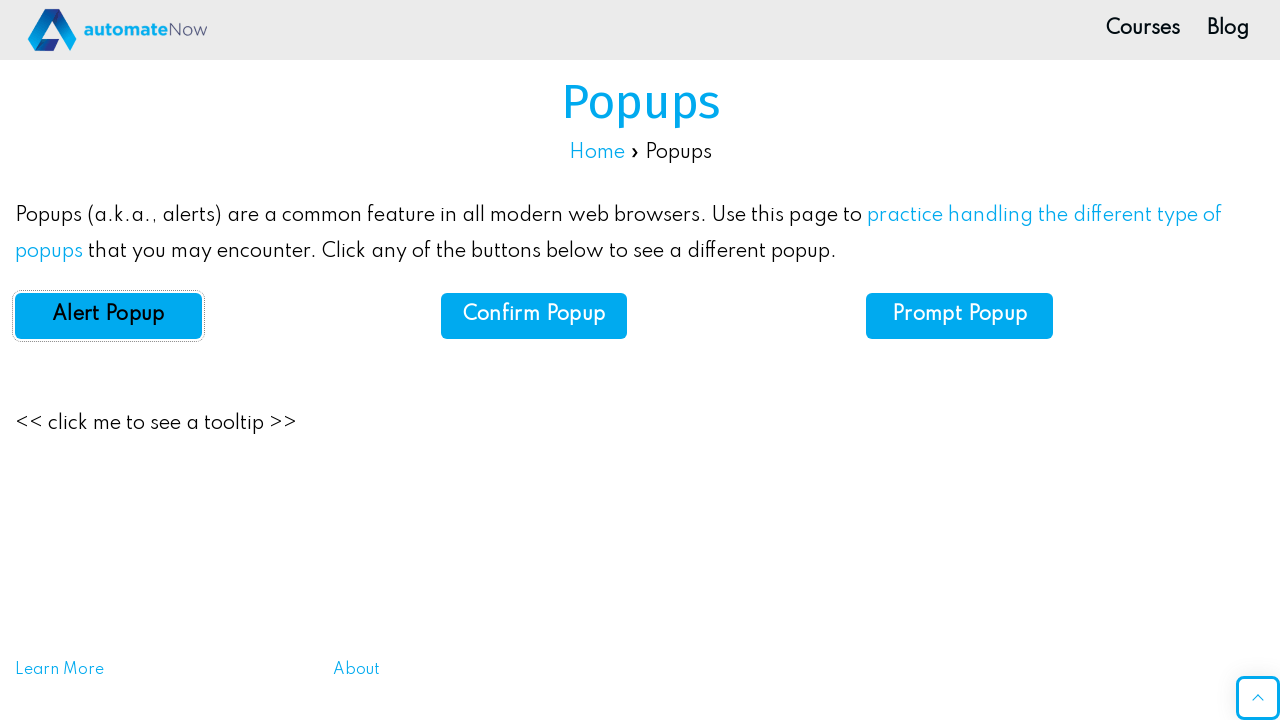

Triggered and dismissed Confirm Popup dialog at (534, 316) on internal:role=button[name="Confirm Popup"i]
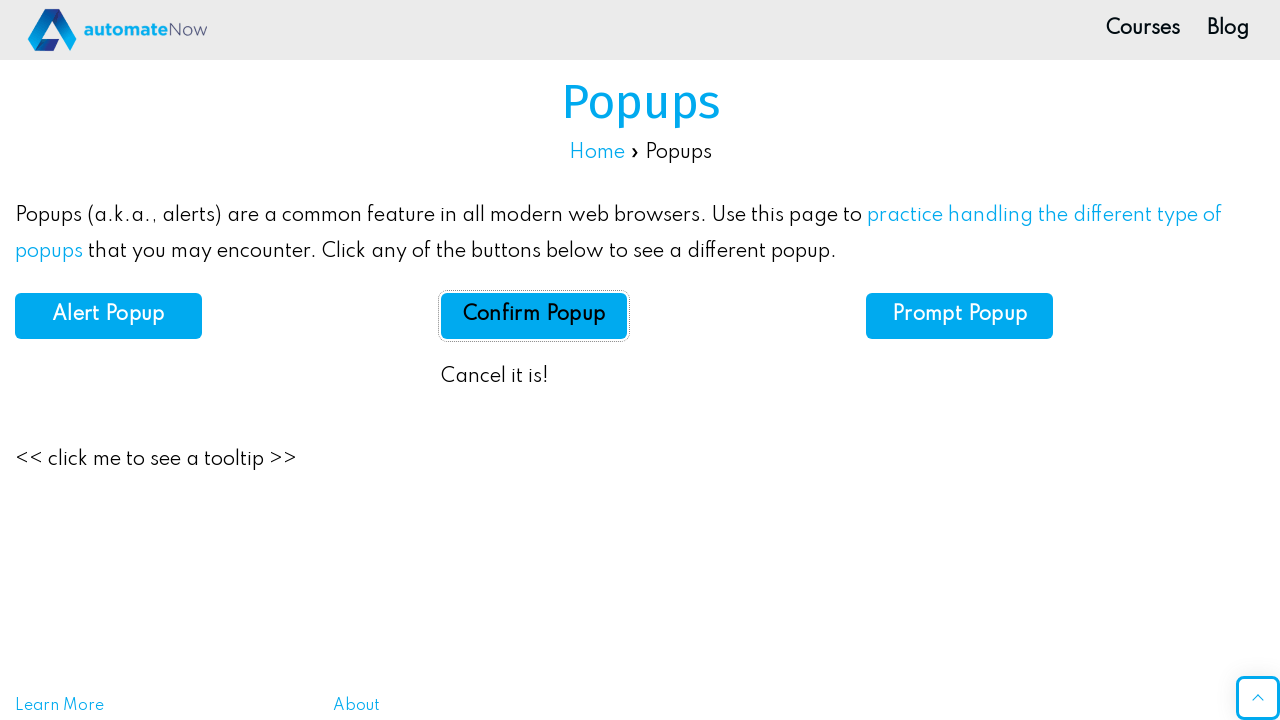

Triggered and dismissed Prompt Popup dialog at (960, 316) on internal:role=button[name="Prompt Popup"i]
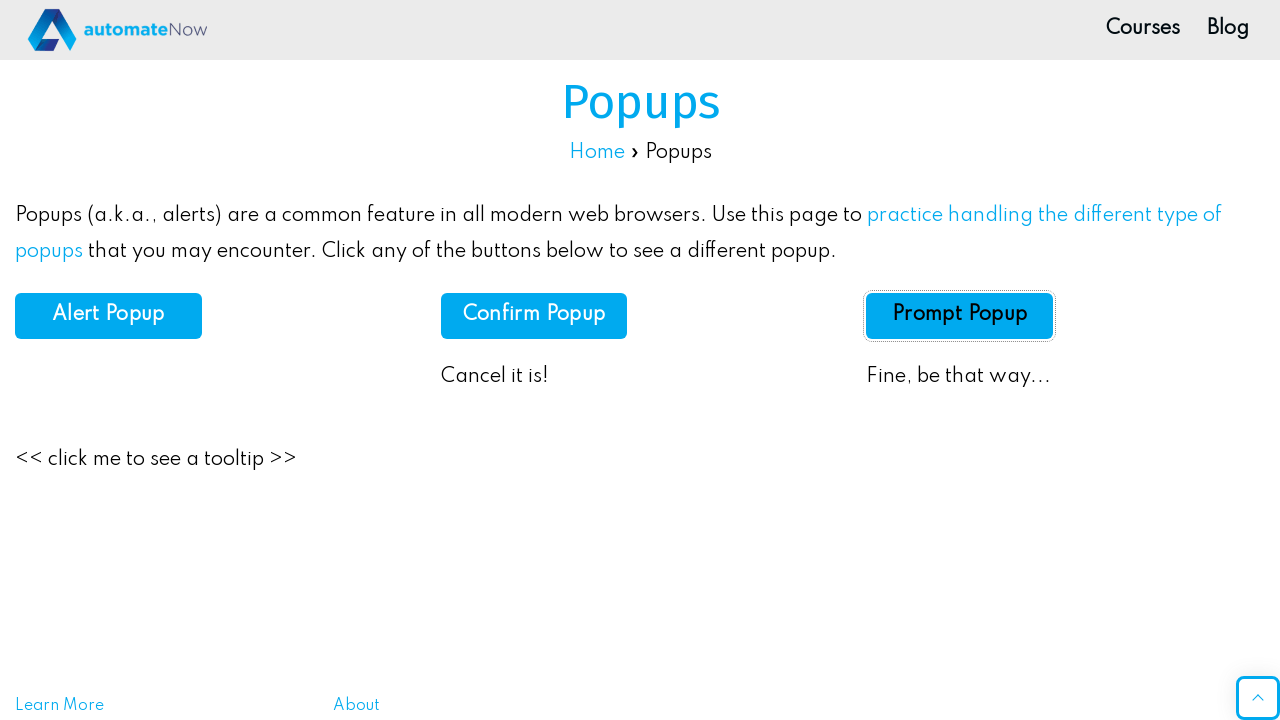

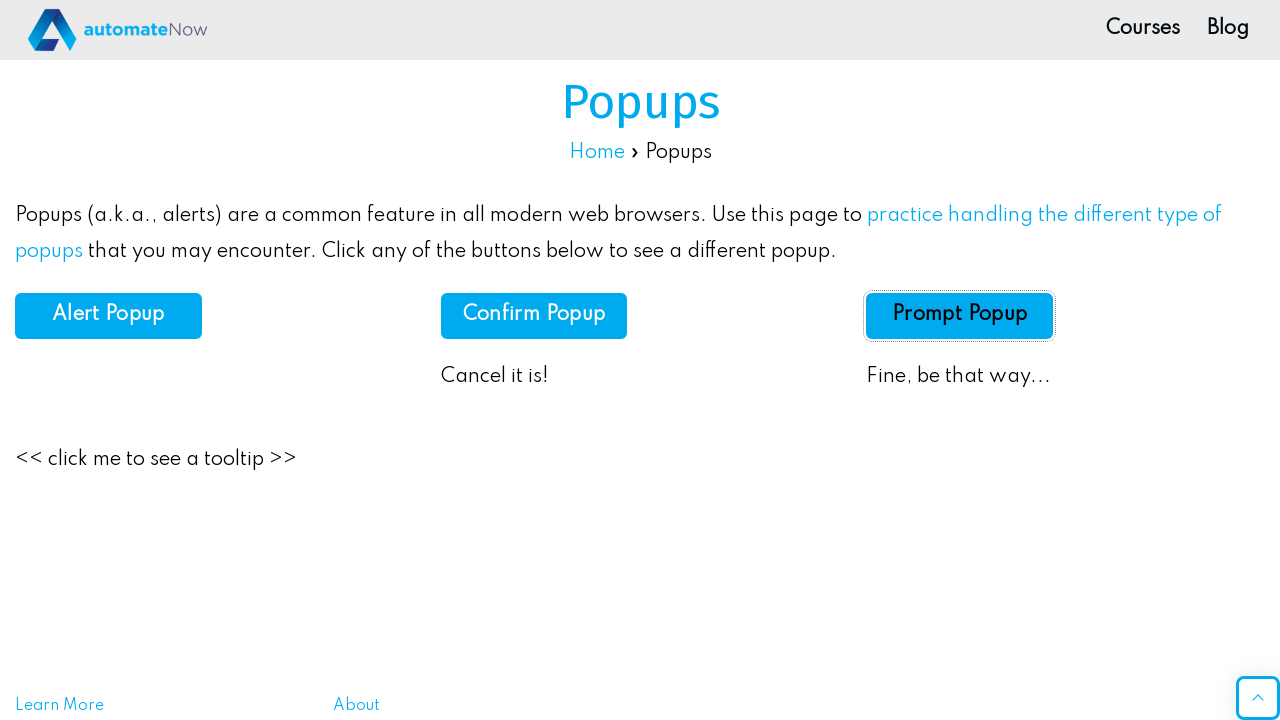